Tests window switching functionality by clicking on Help link to open a new window and switching between parent and child windows

Starting URL: https://accounts.google.com/signup/v2/webcreateaccount?flowName=GlifWebSignIn&flowEntry=SignUp

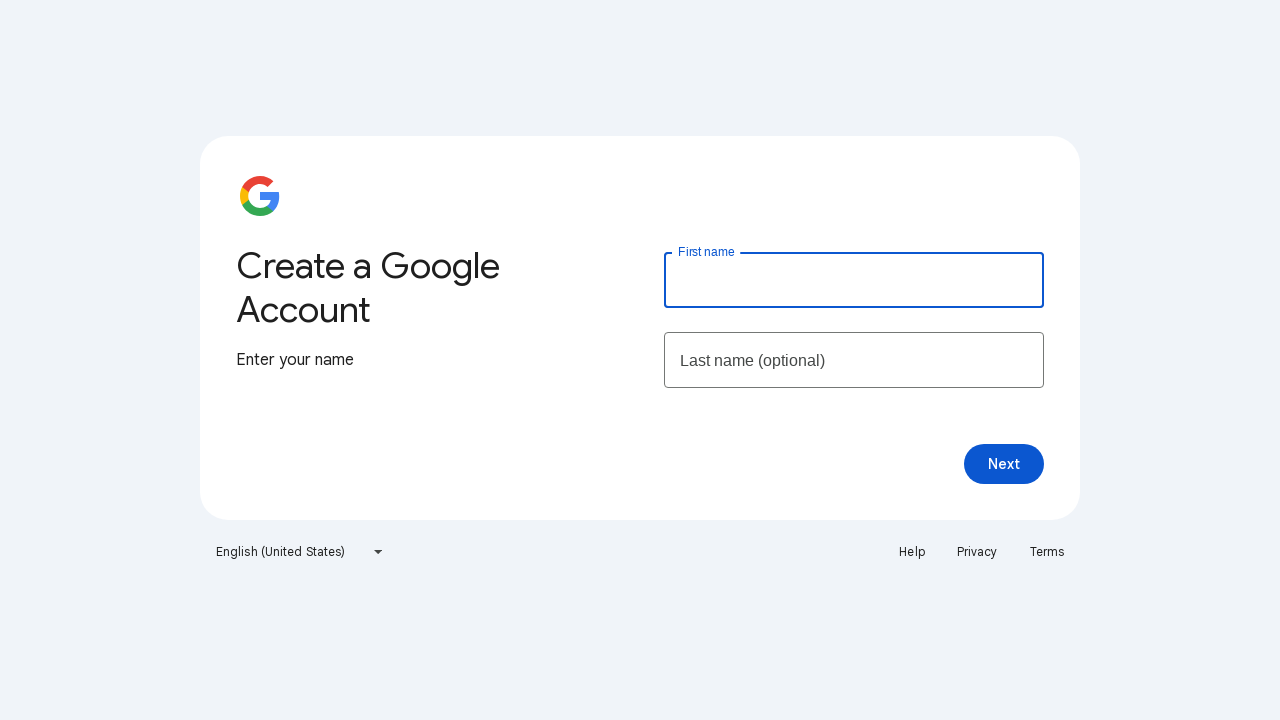

Clicked Help link to open new window at (912, 552) on xpath=//a[text()='Help']
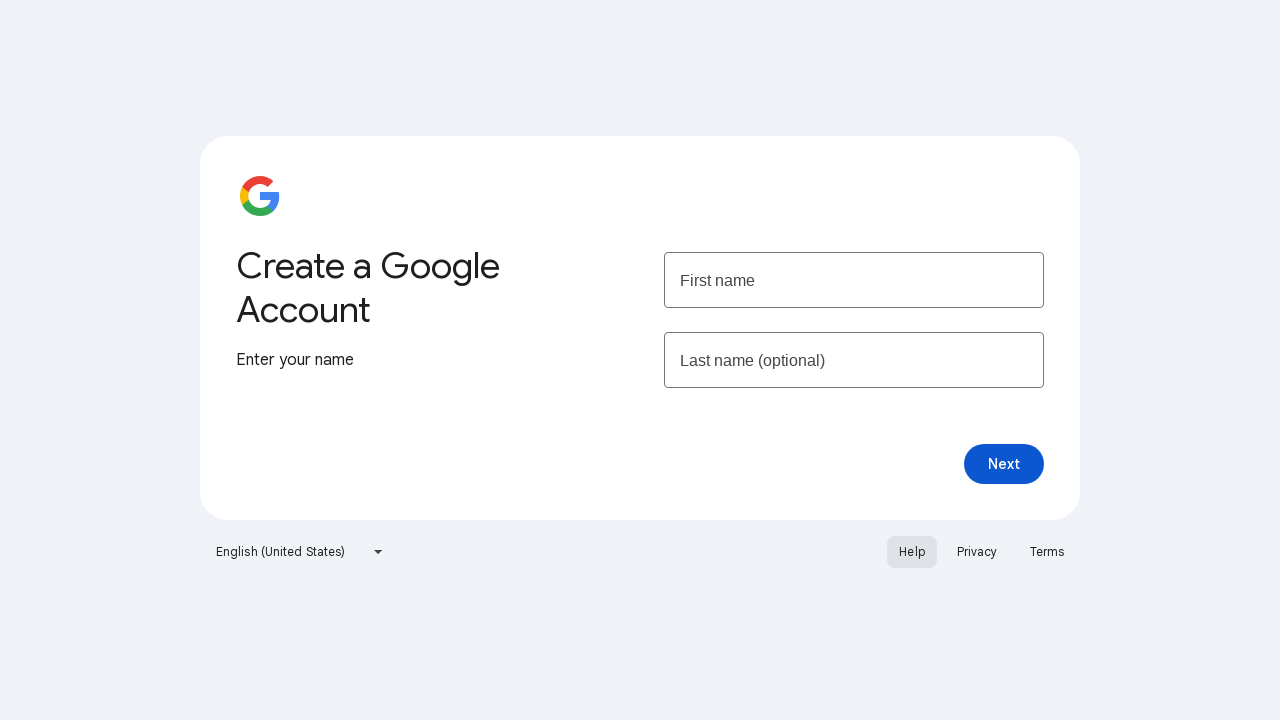

Retrieved title of original window
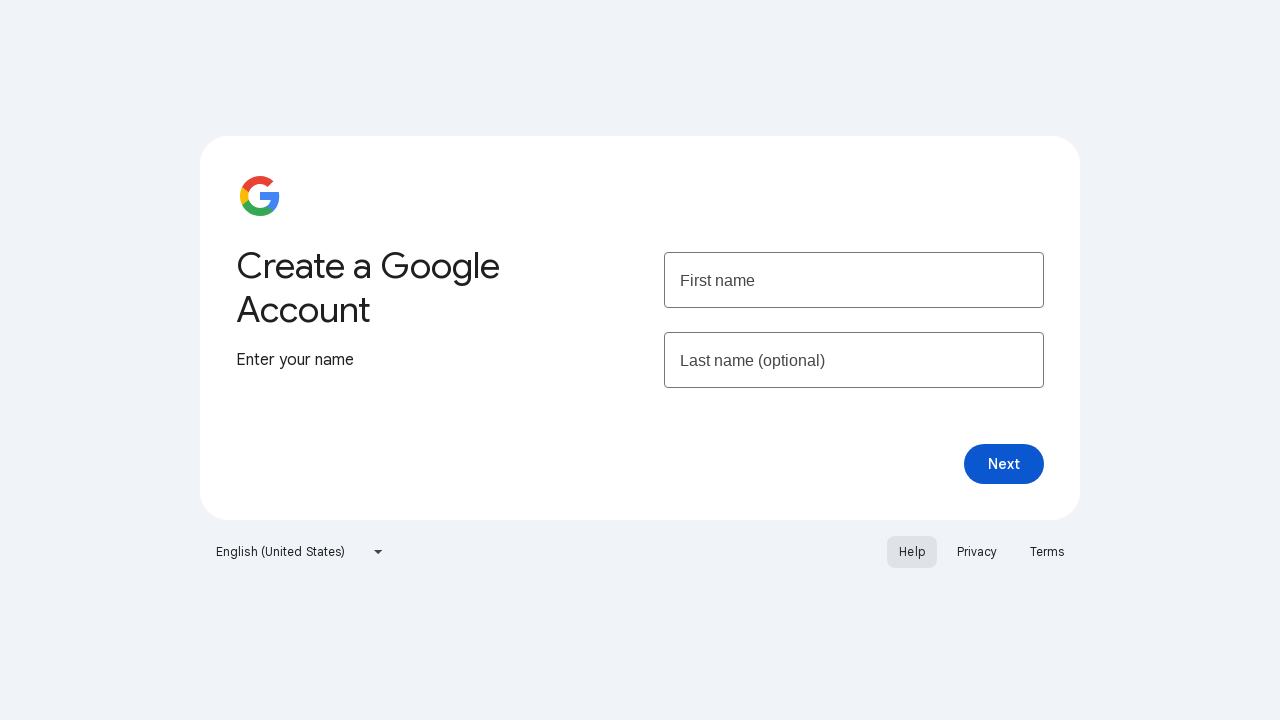

Retrieved title of new window
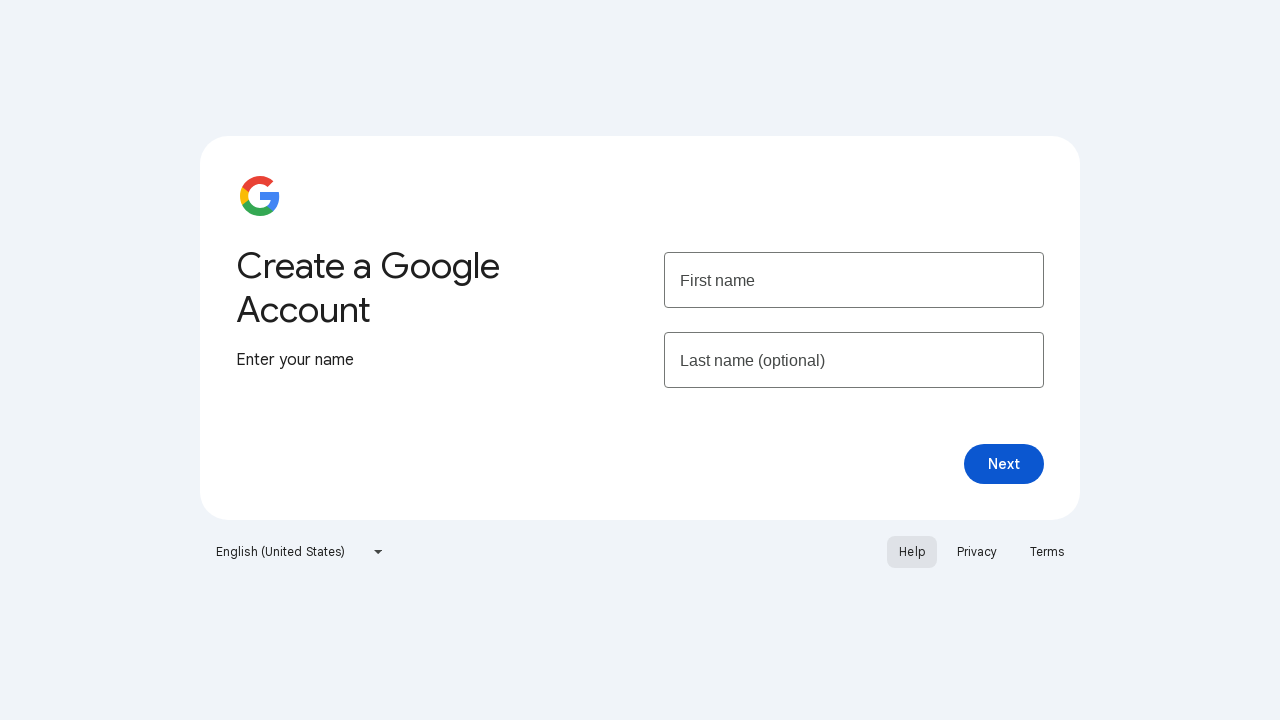

Switched back to original window
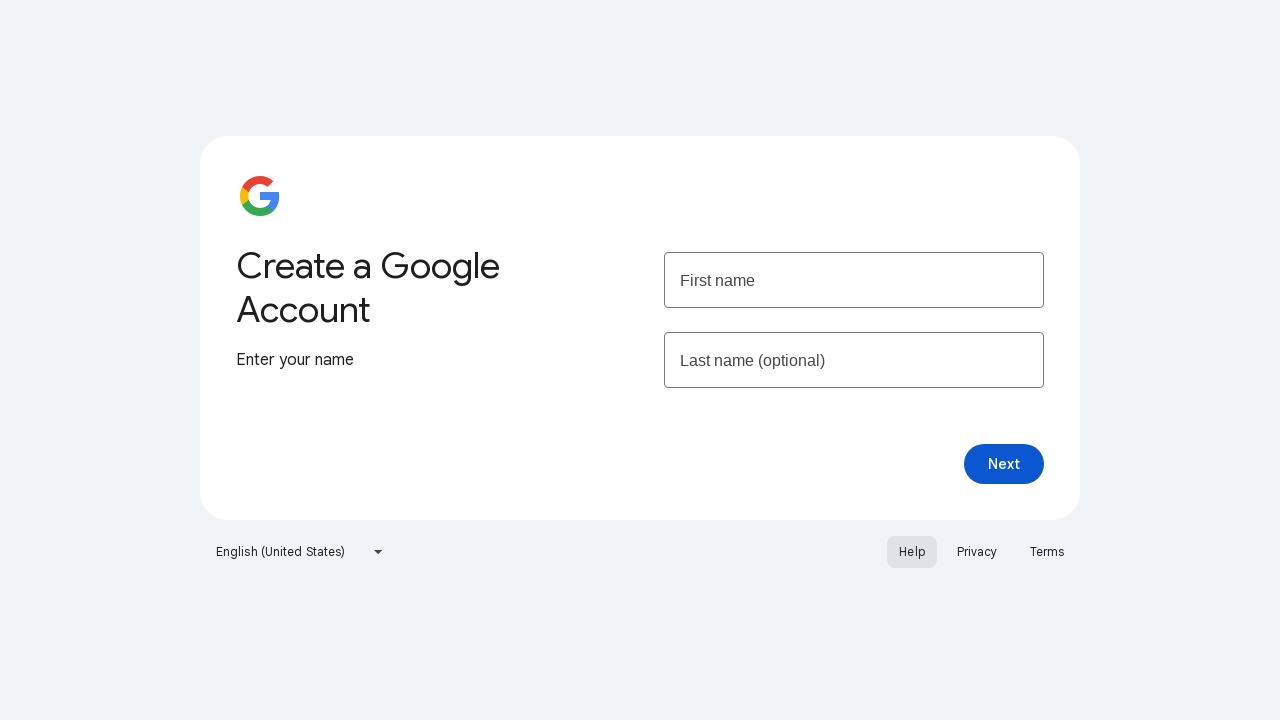

Verified original window title after switching back
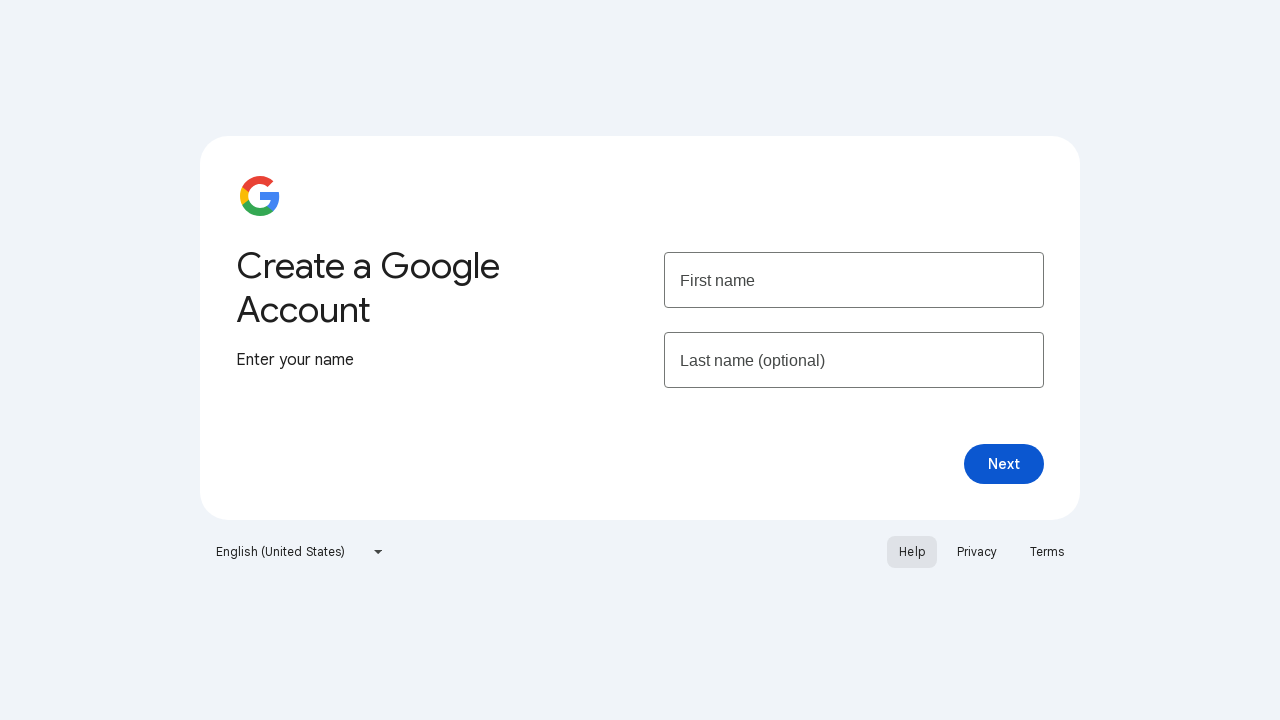

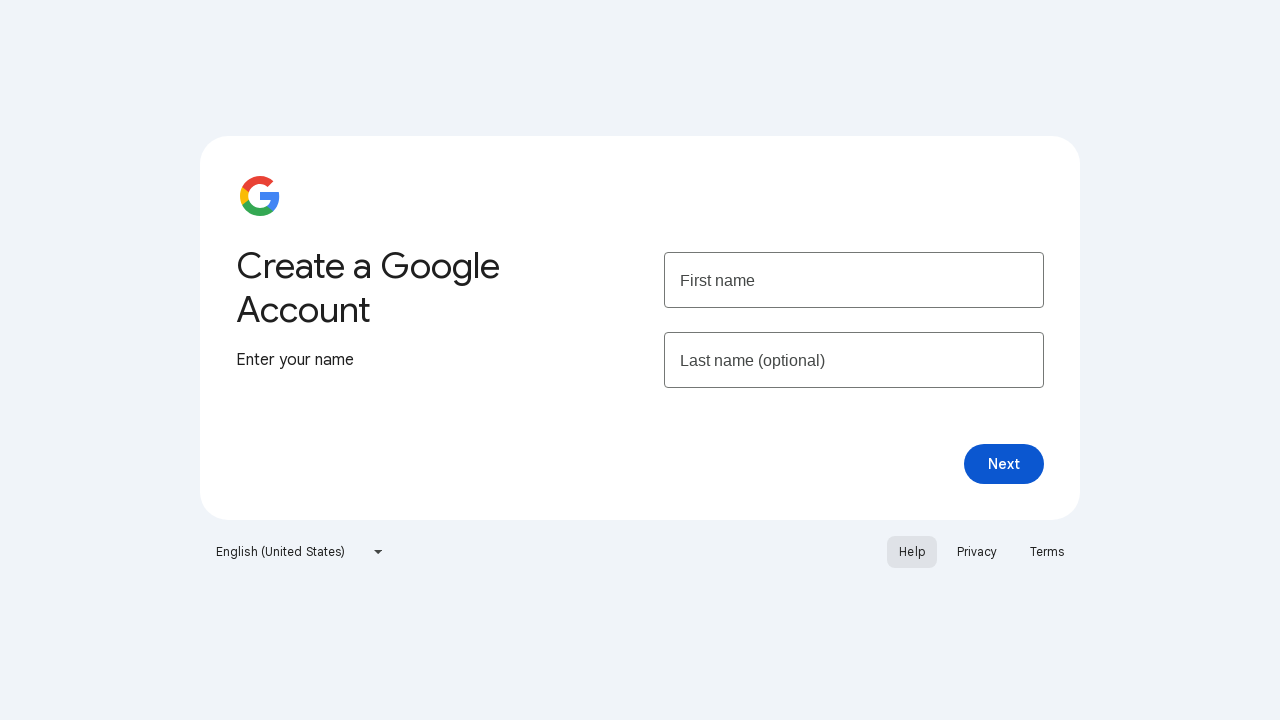